Tests dynamic button properties by clicking a button that changes color after a delay and verifying the color change.

Starting URL: https://demoqa.com/dynamic-properties

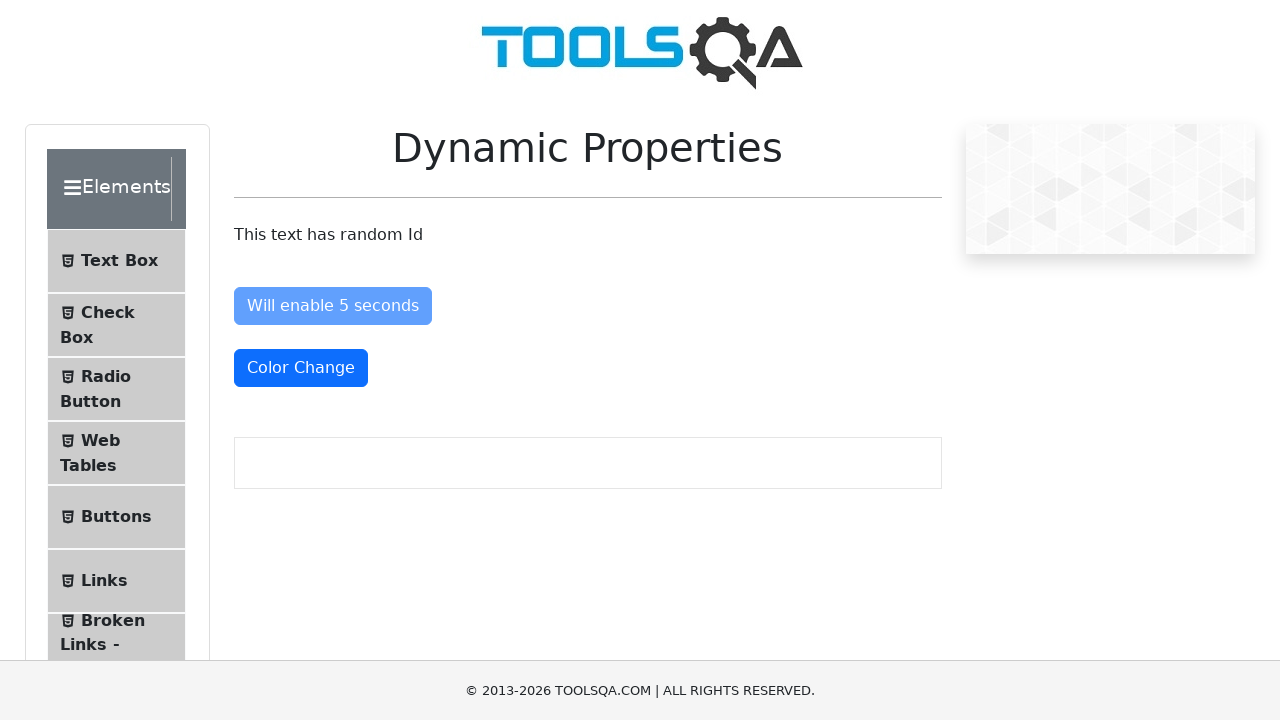

Color change button became visible
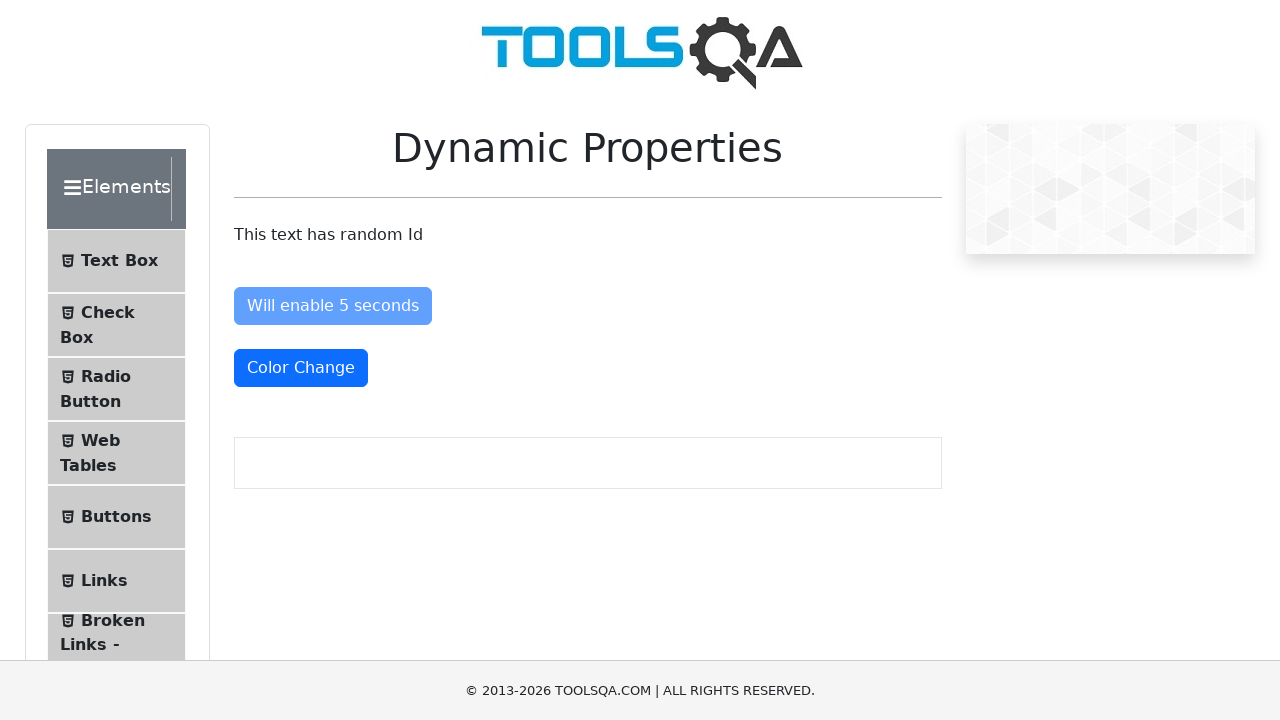

Clicked the color change button at (301, 368) on #colorChange
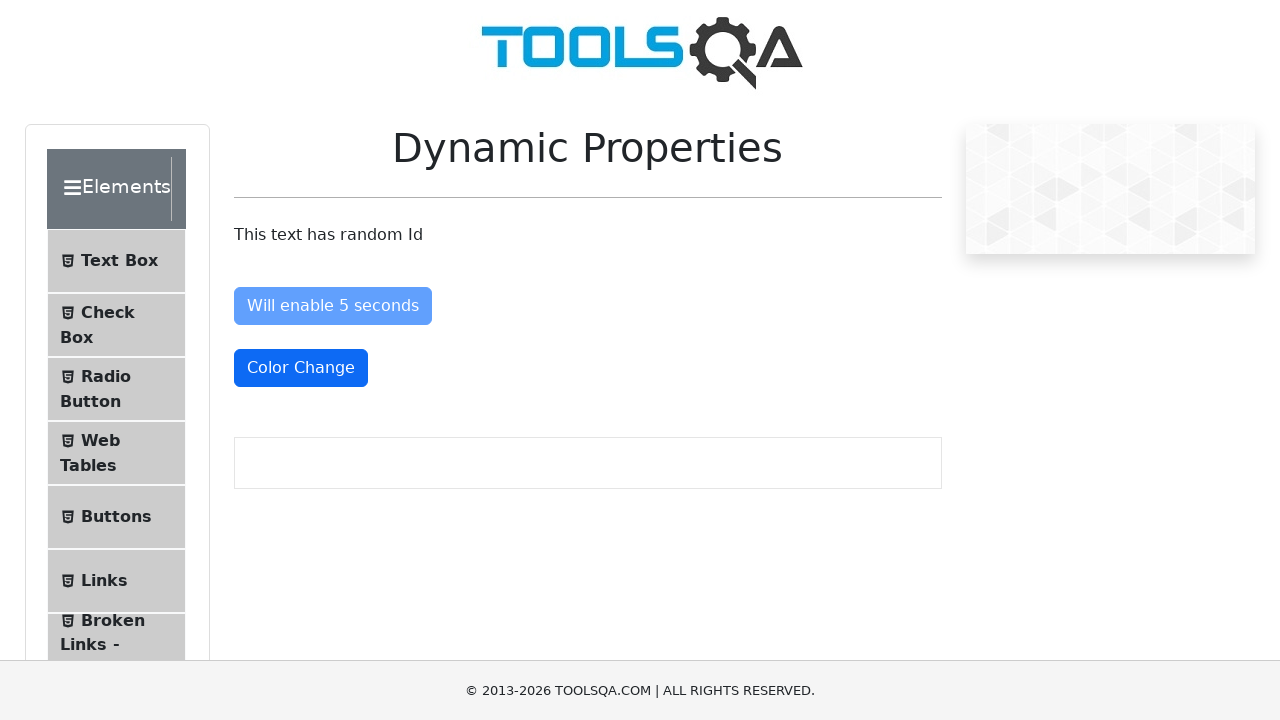

Waited 3 seconds for button color change to occur
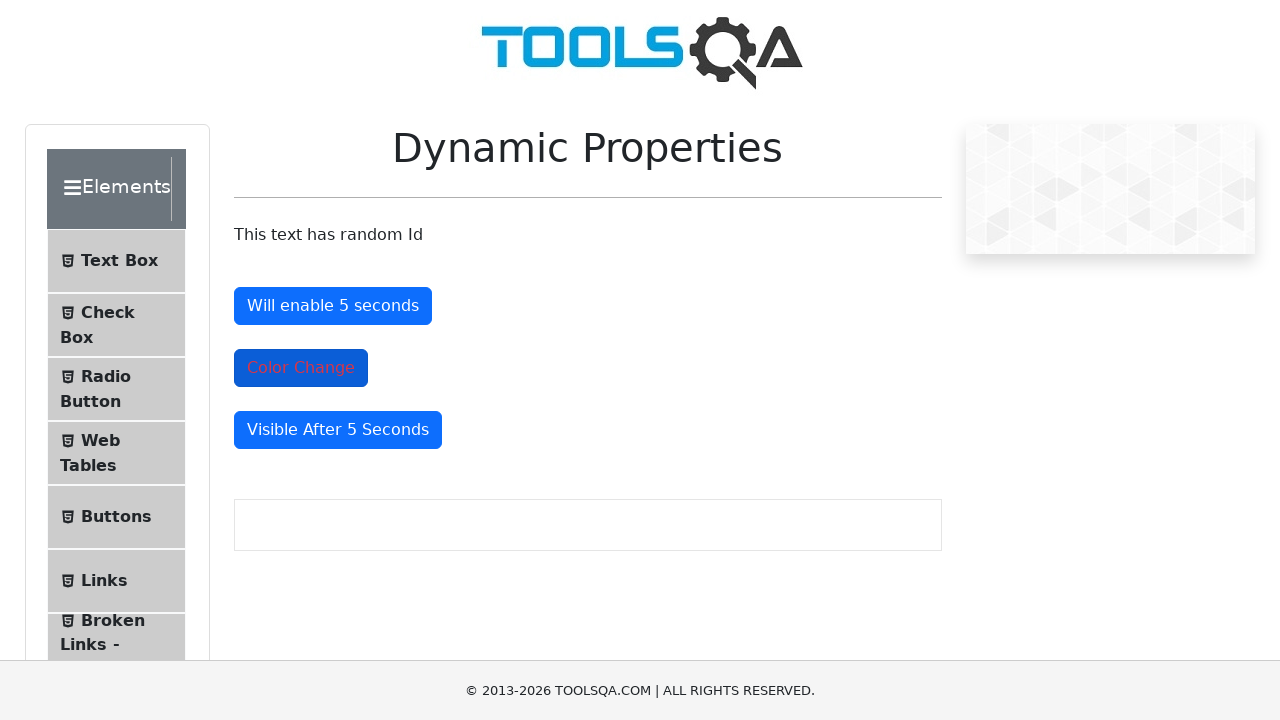

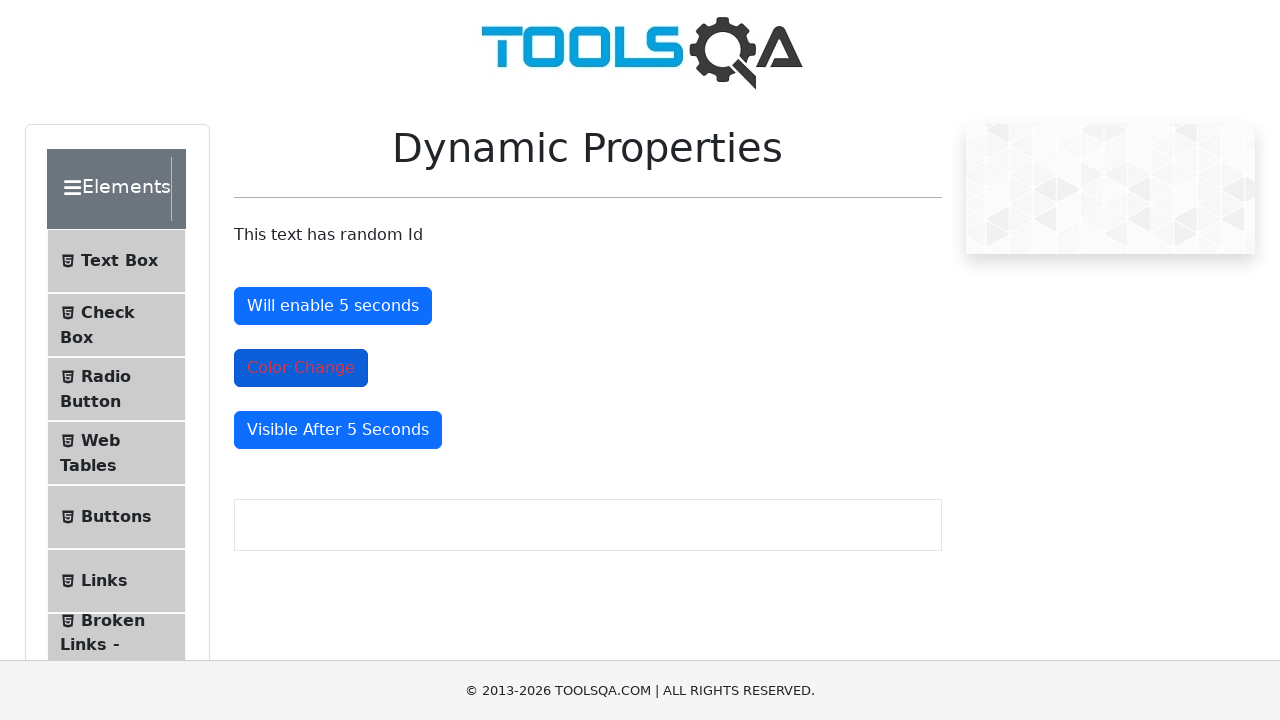